Tests click-hold-and-release drag functionality by manually holding, moving, and releasing an element

Starting URL: https://jqueryui.com/droppable/

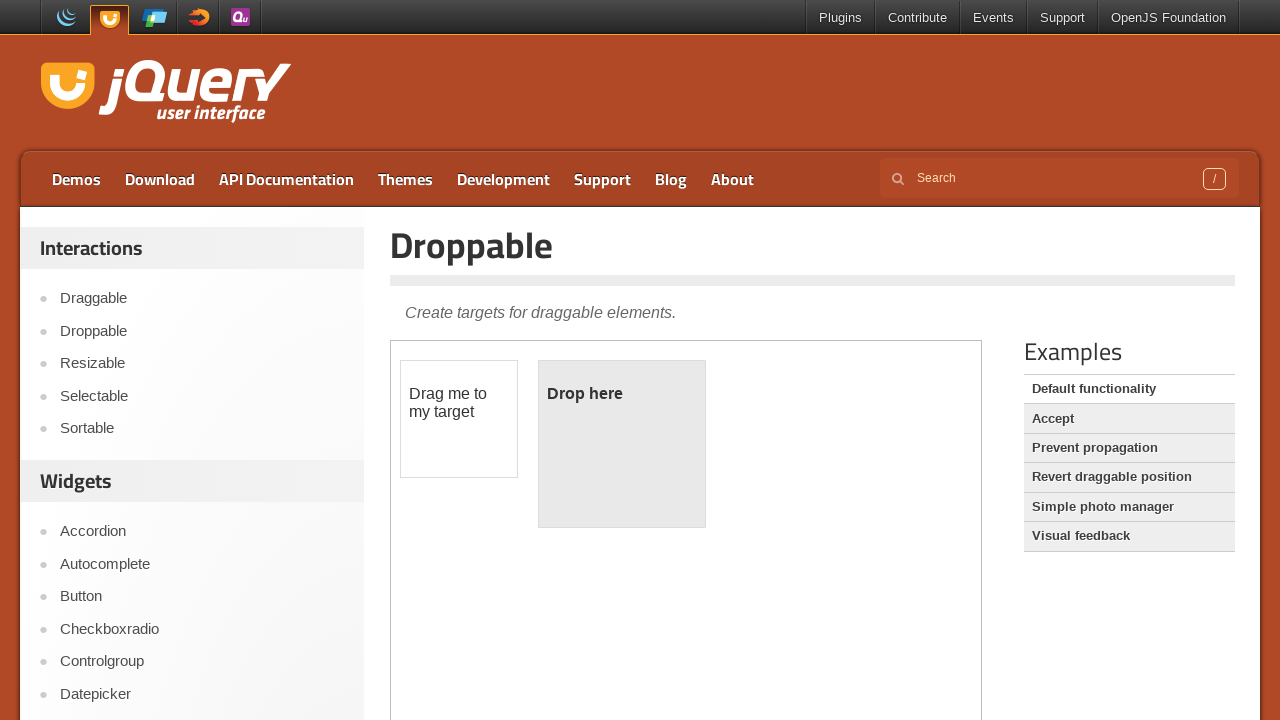

Located the demo iframe
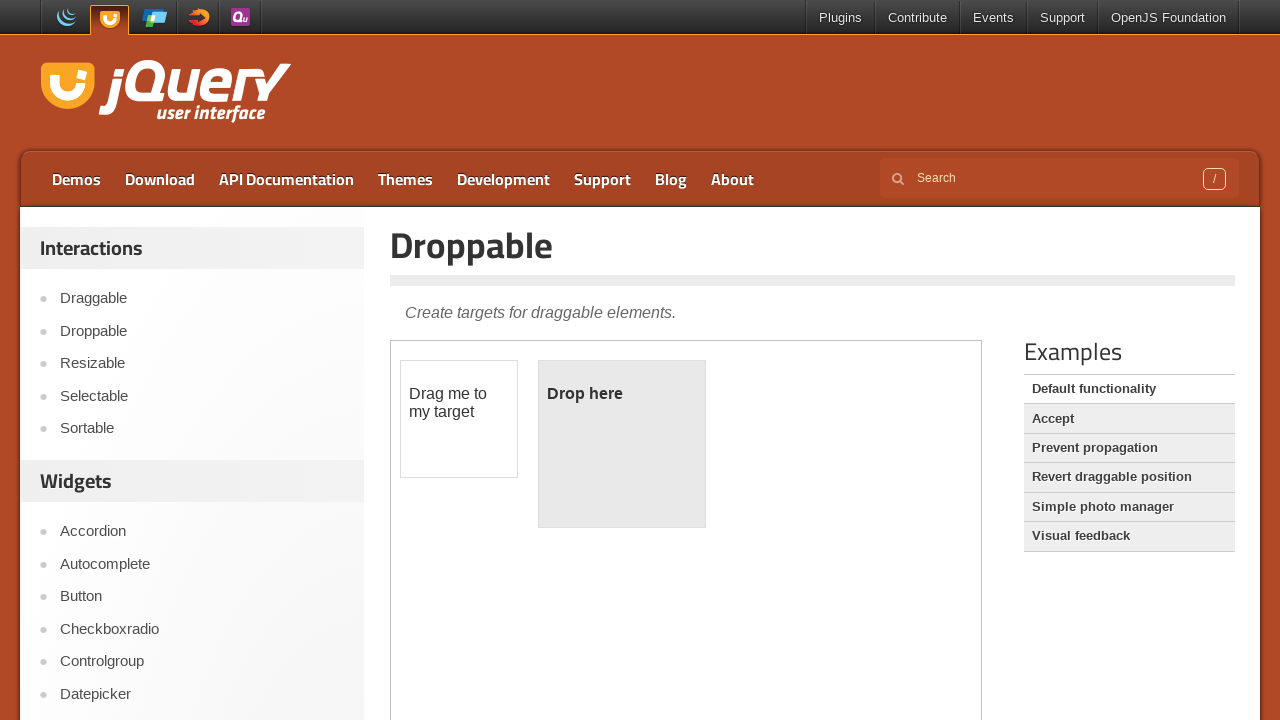

Located the draggable element
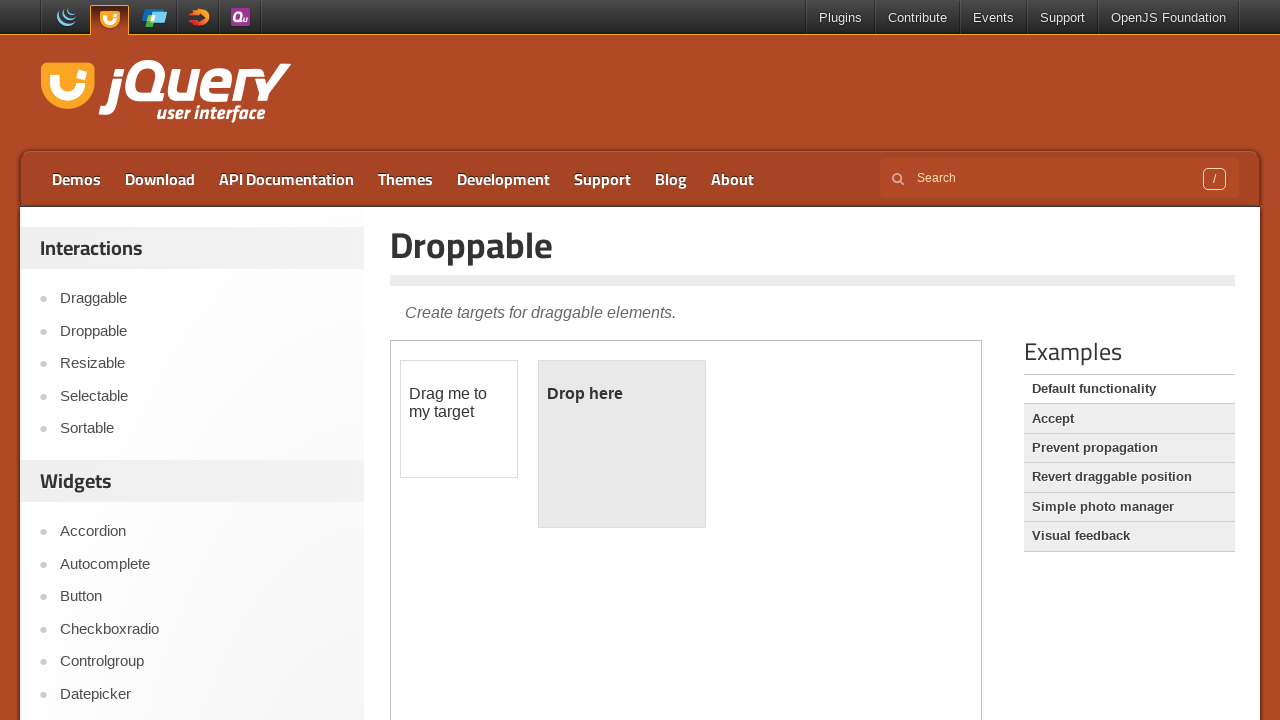

Located the droppable element
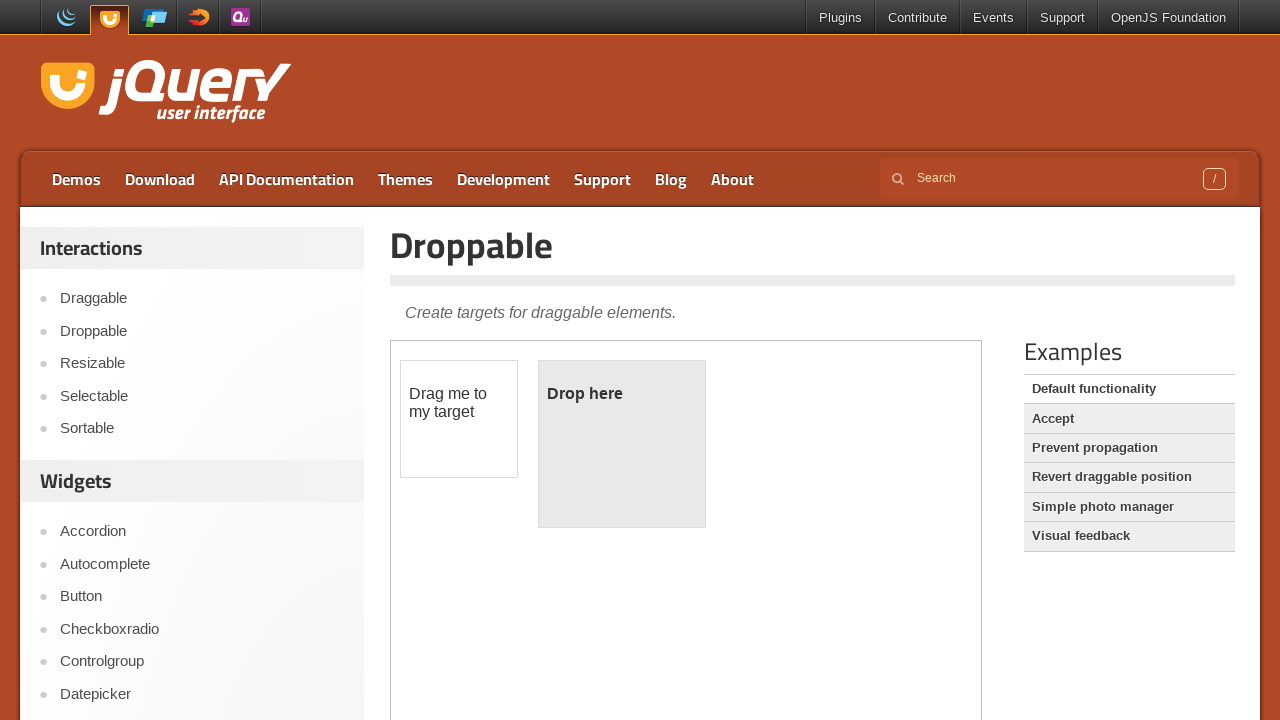

Performed click-hold-and-release drag from draggable to droppable element at (622, 444)
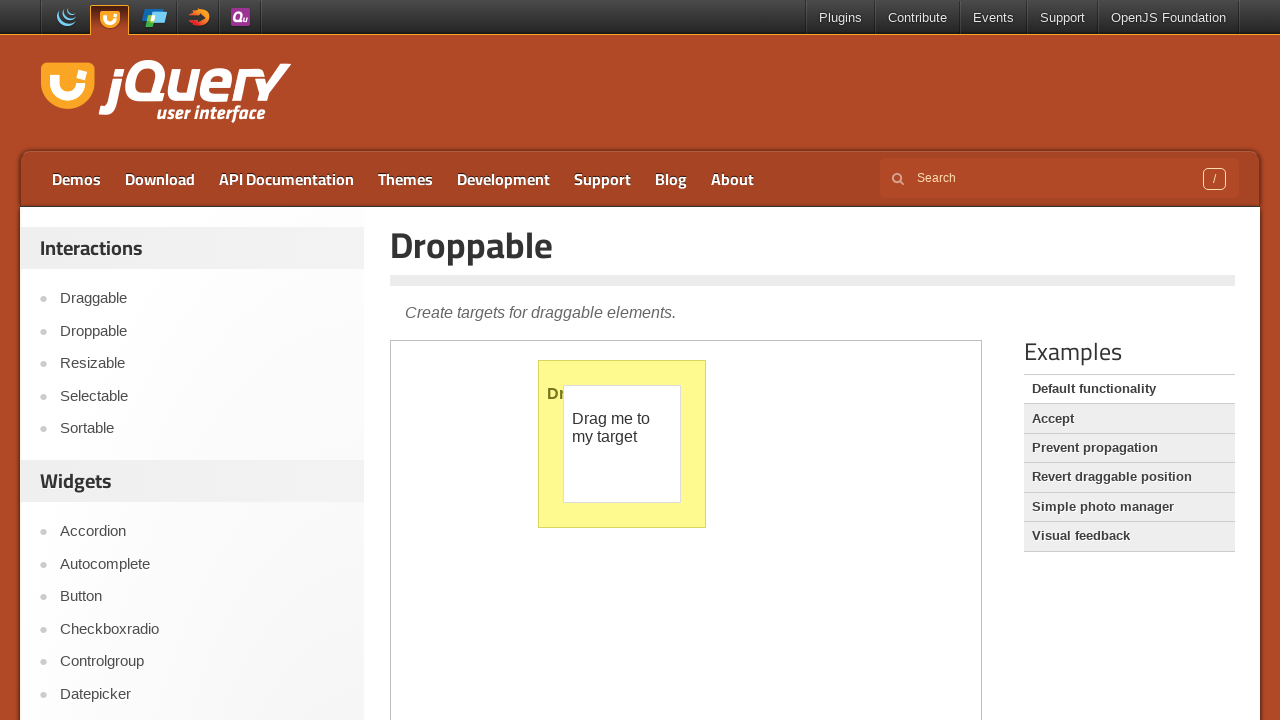

Drop action completed and droppable element content updated
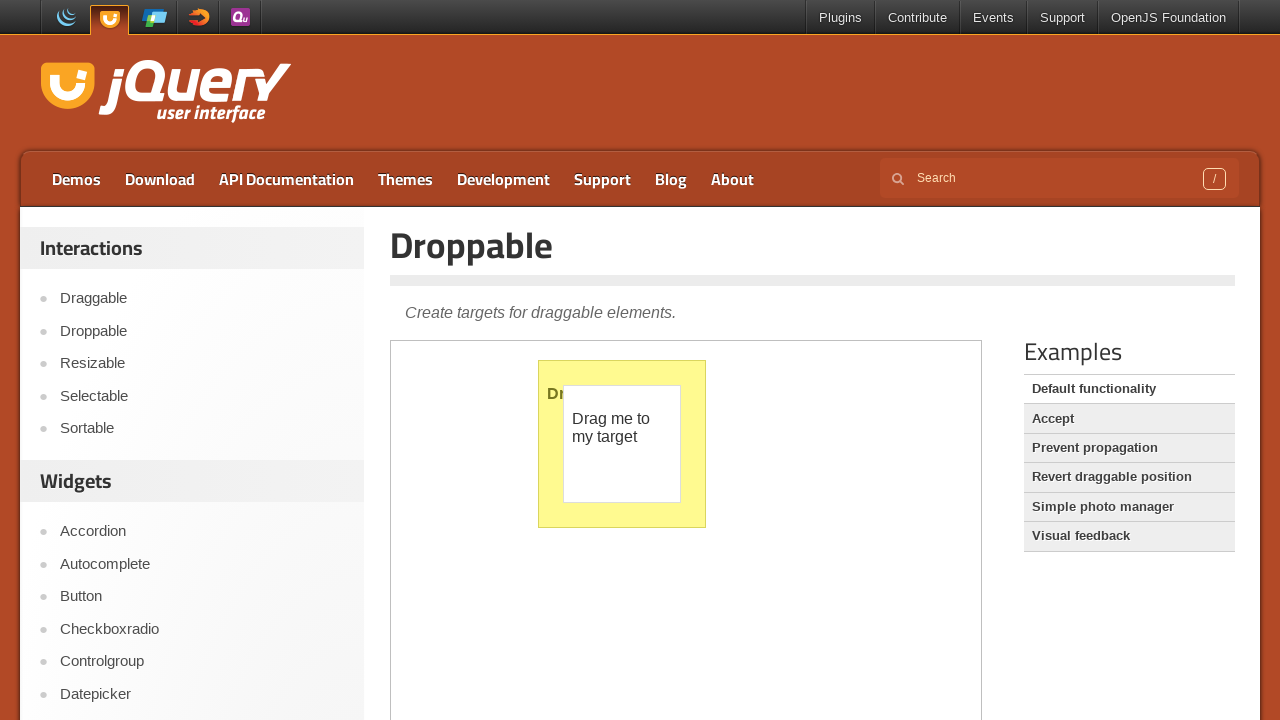

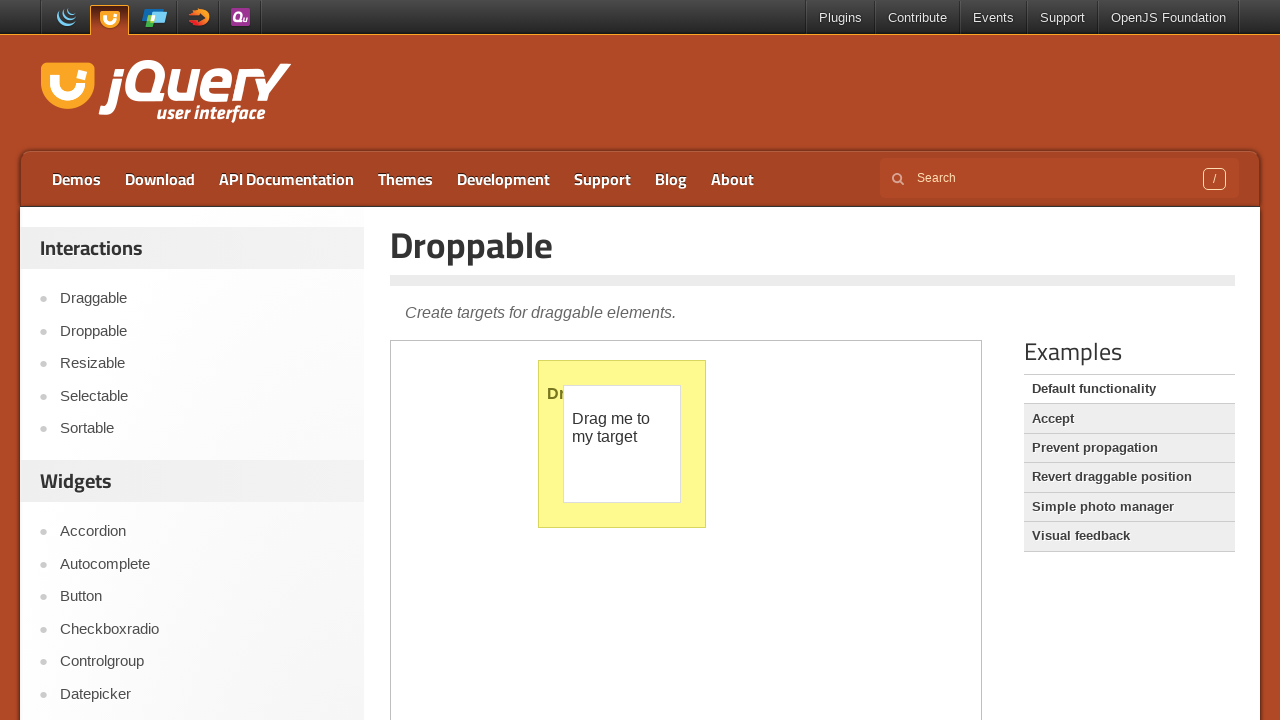